Tests the forgot password page by clicking find login info button with empty fields and verifying error messages for required fields

Starting URL: https://parabank.parasoft.com/parabank/index.htm

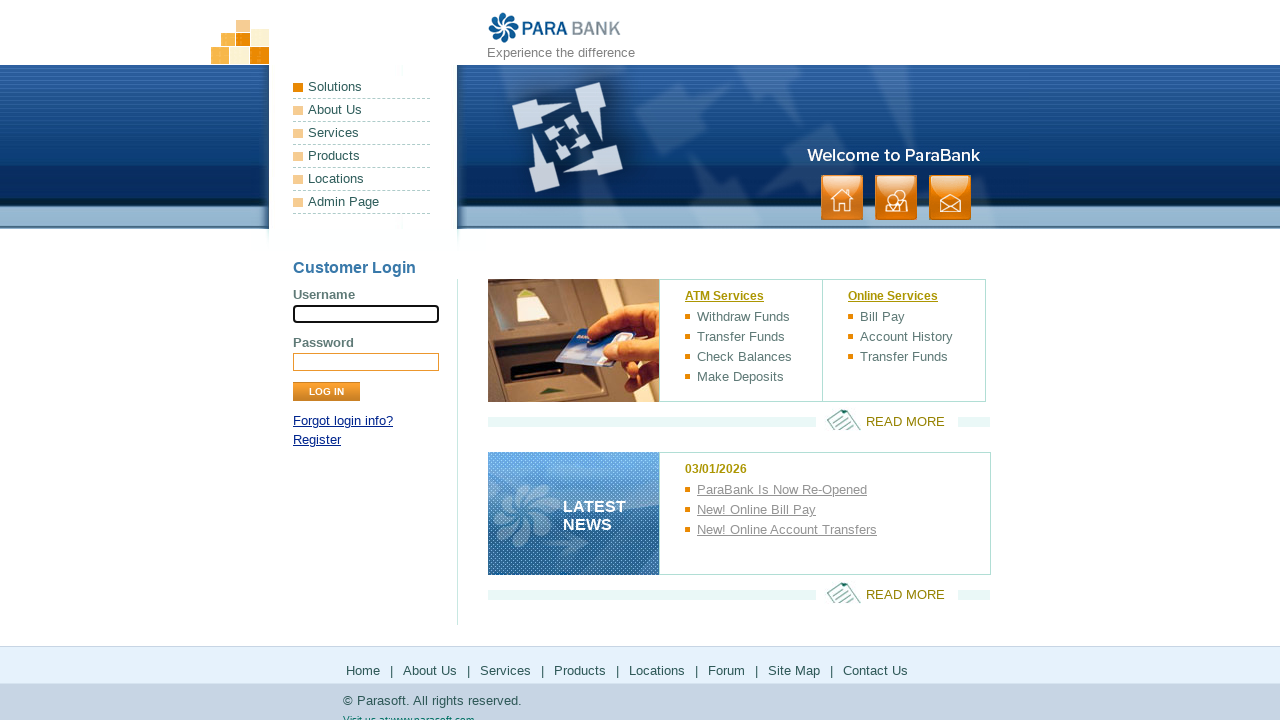

Clicked 'Forgot' link to access password reset page at (343, 421) on text=Forgot
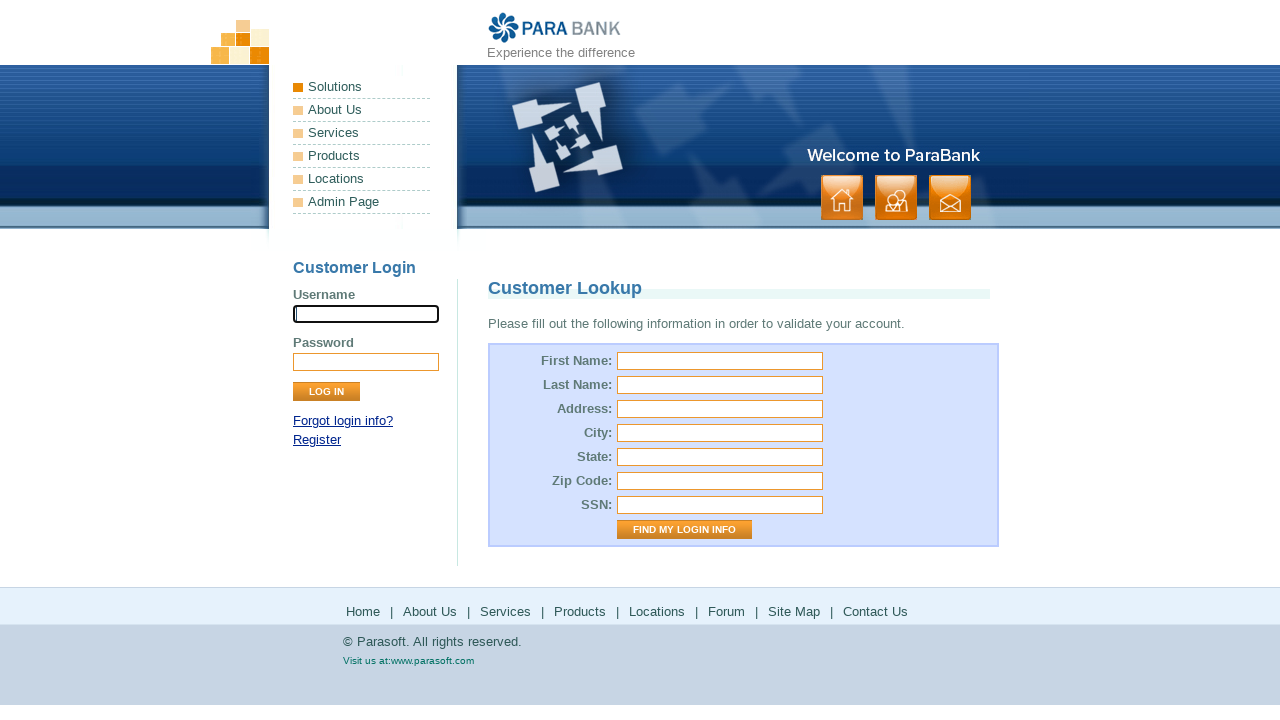

Customer lookup page loaded with title element visible
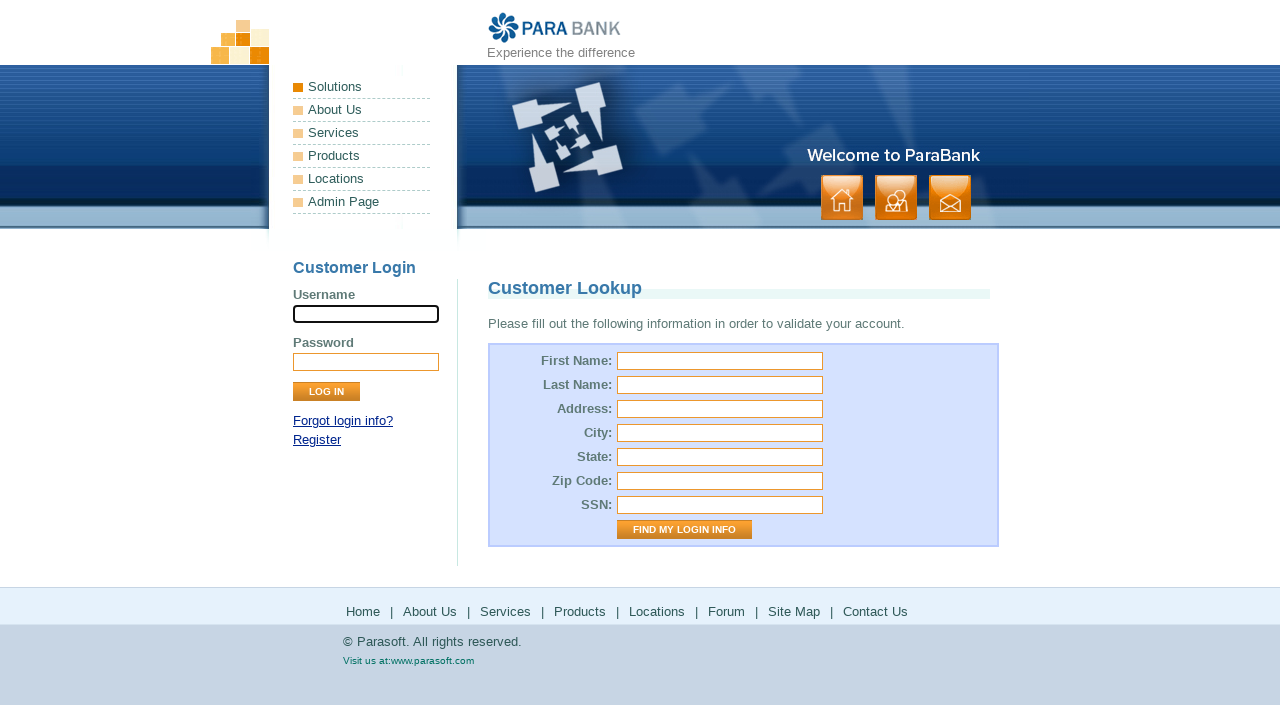

Clicked 'Find My Login Info' button with empty fields at (684, 530) on input[value="Find My Login Info"]
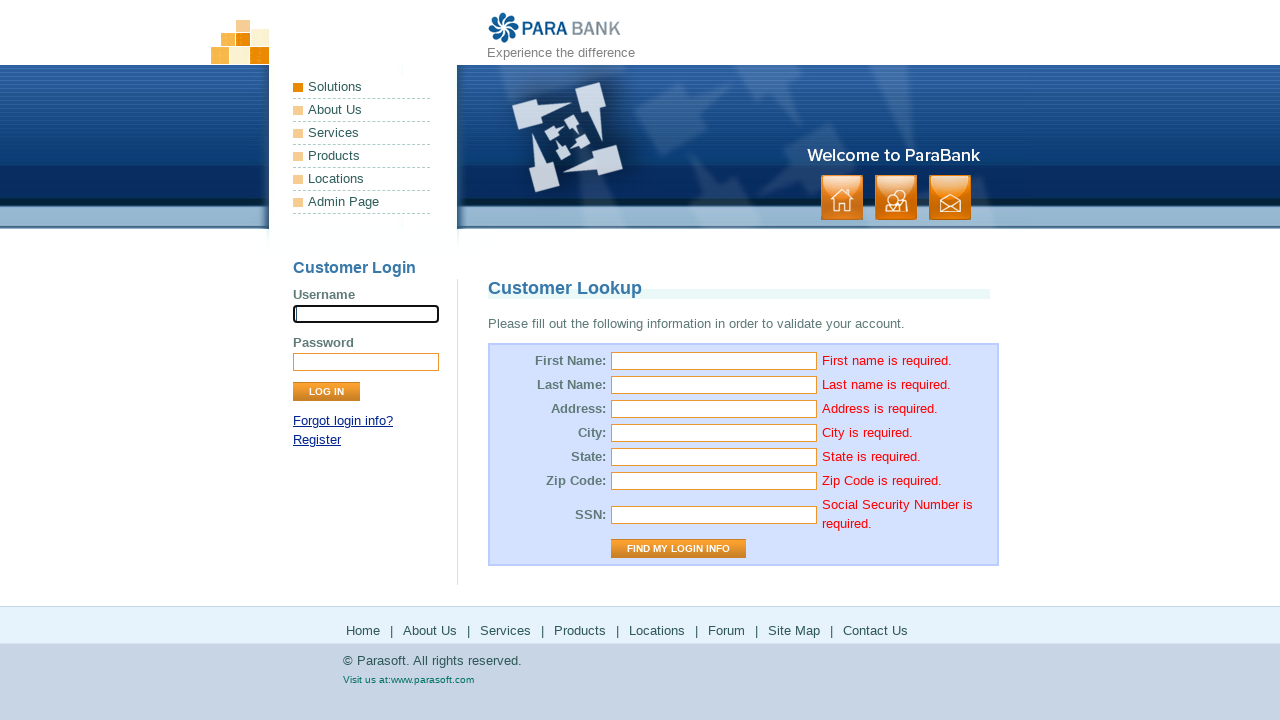

Error message for firstName field is displayed
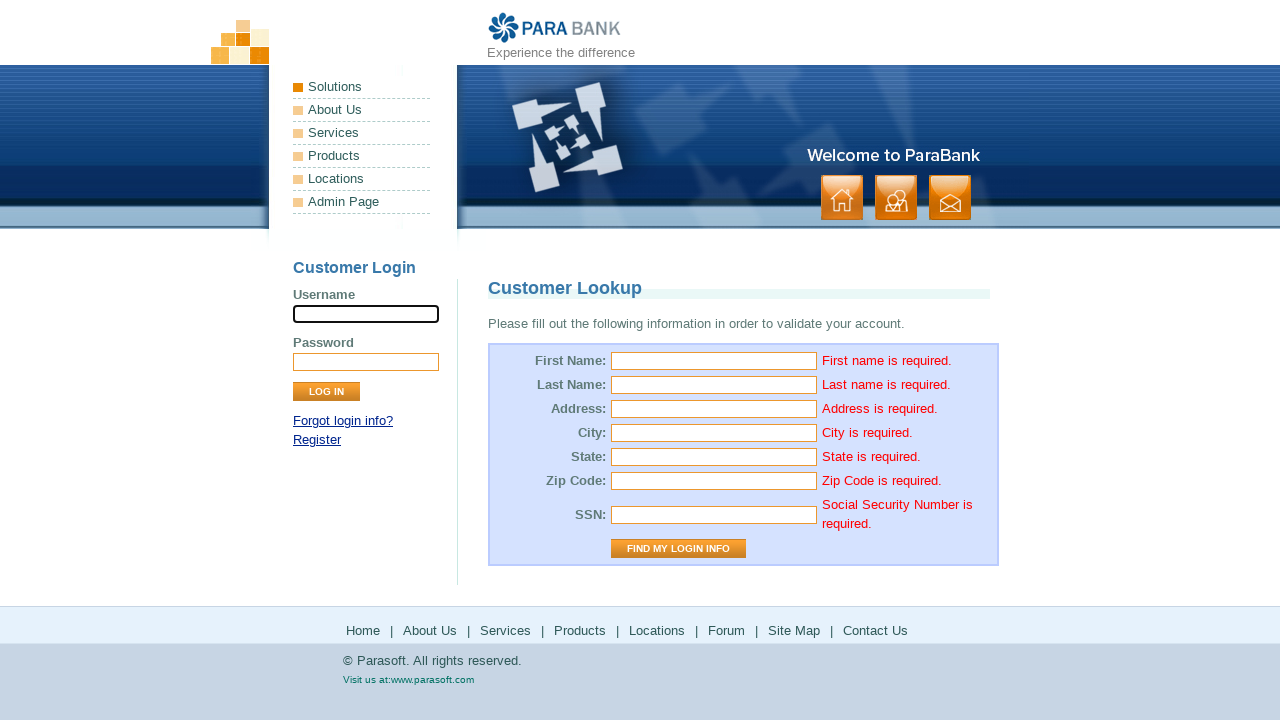

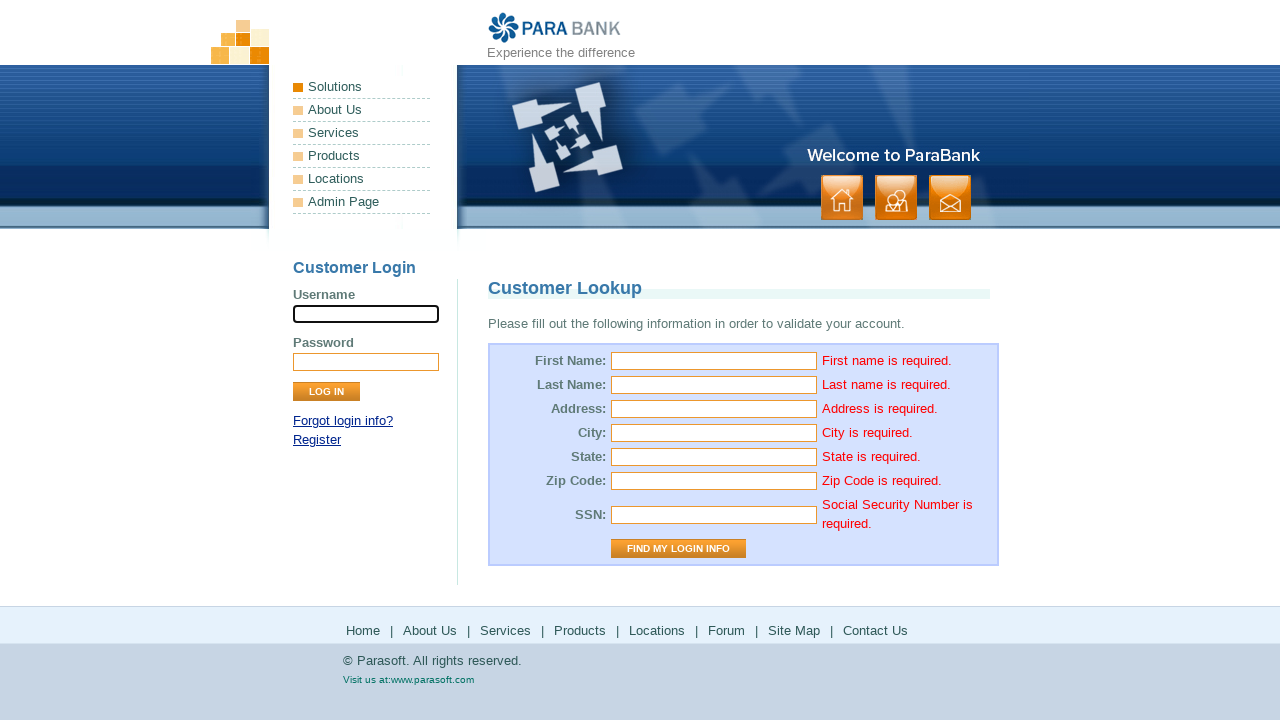